Tests a demo form by filling in name and email fields, then navigates to a button demo page

Starting URL: https://demoapps.qspiders.com/ui?scenario=1

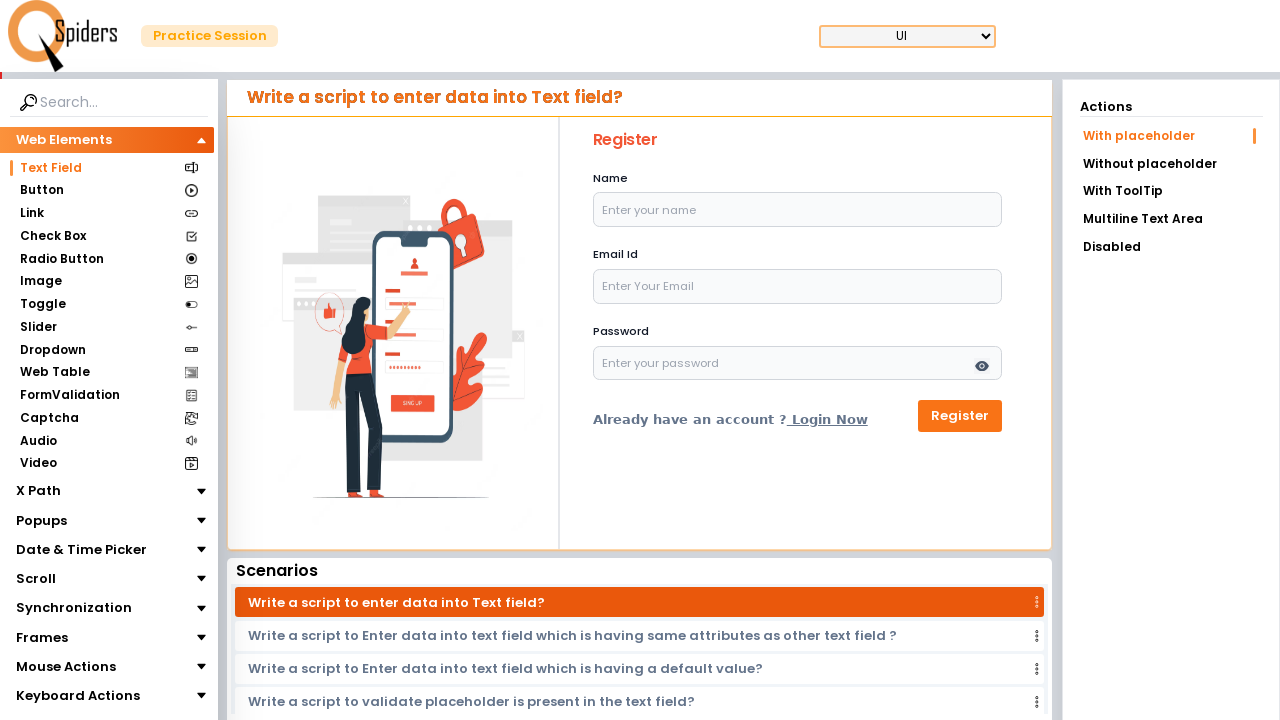

Filled name field with 'JohnSmith' on #name
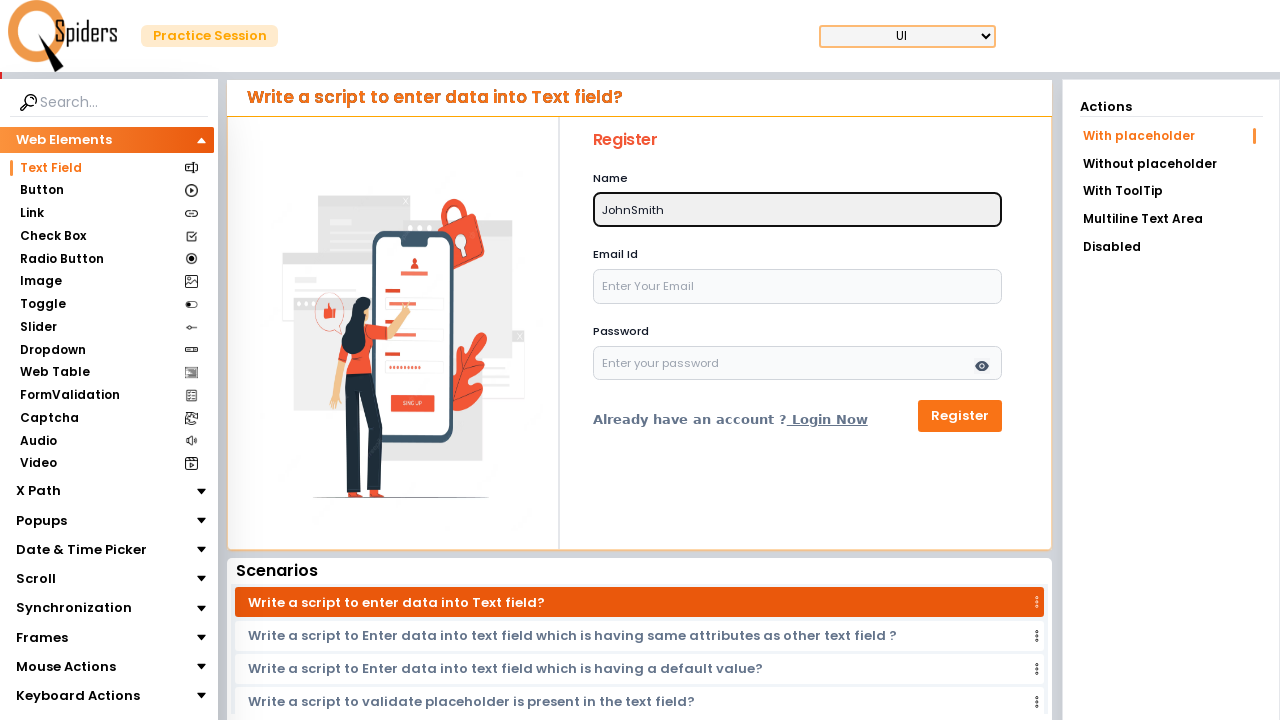

Filled email field with 'johnsmith42@example.com' on #email
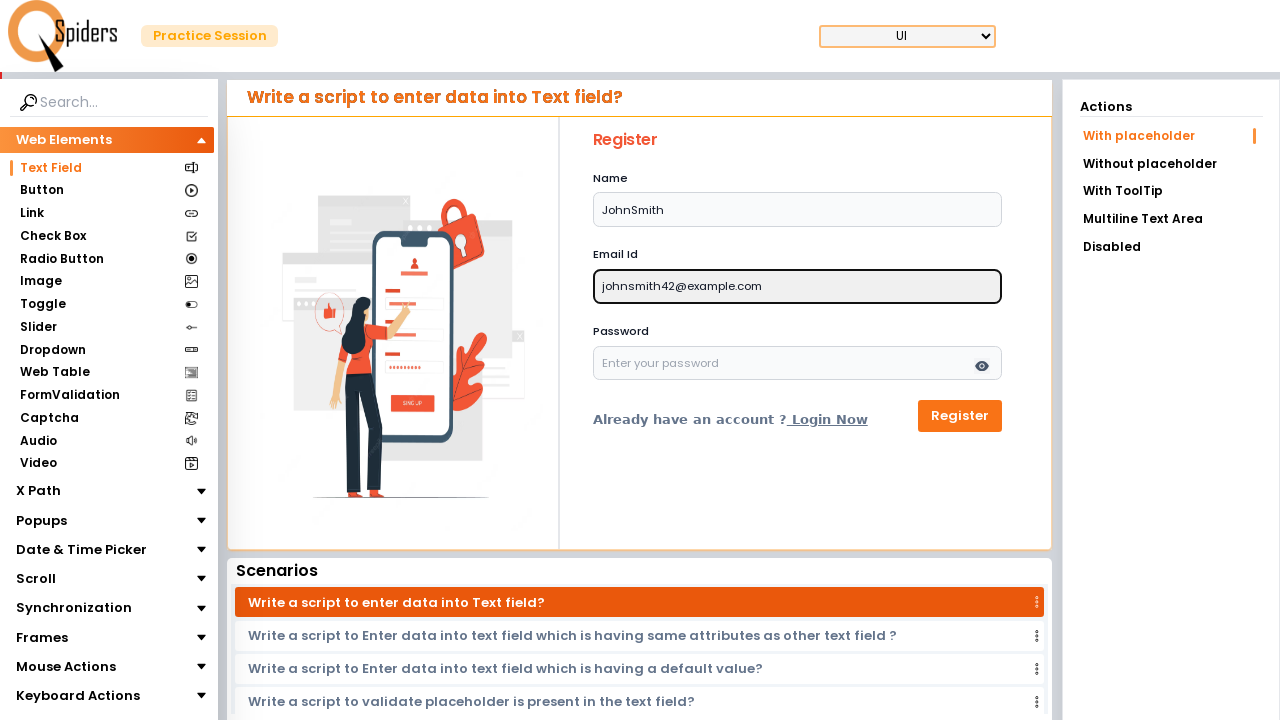

Navigated to button demo page
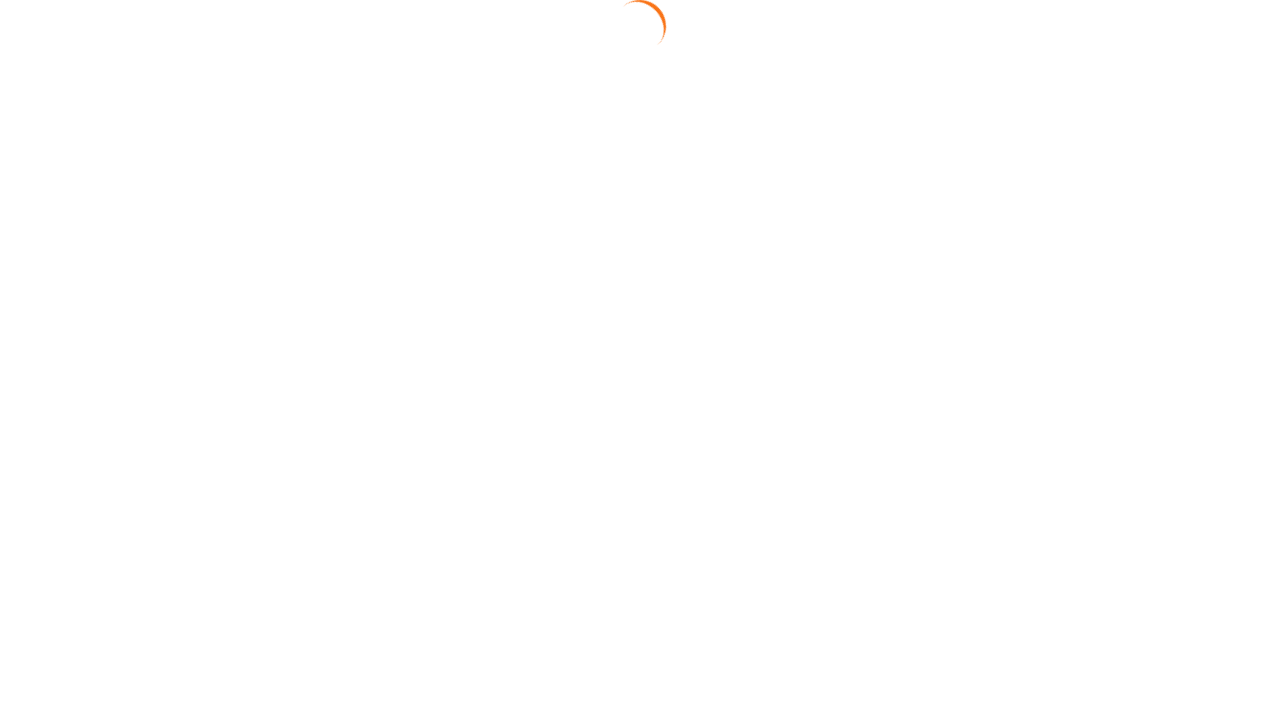

Button demo page fully loaded
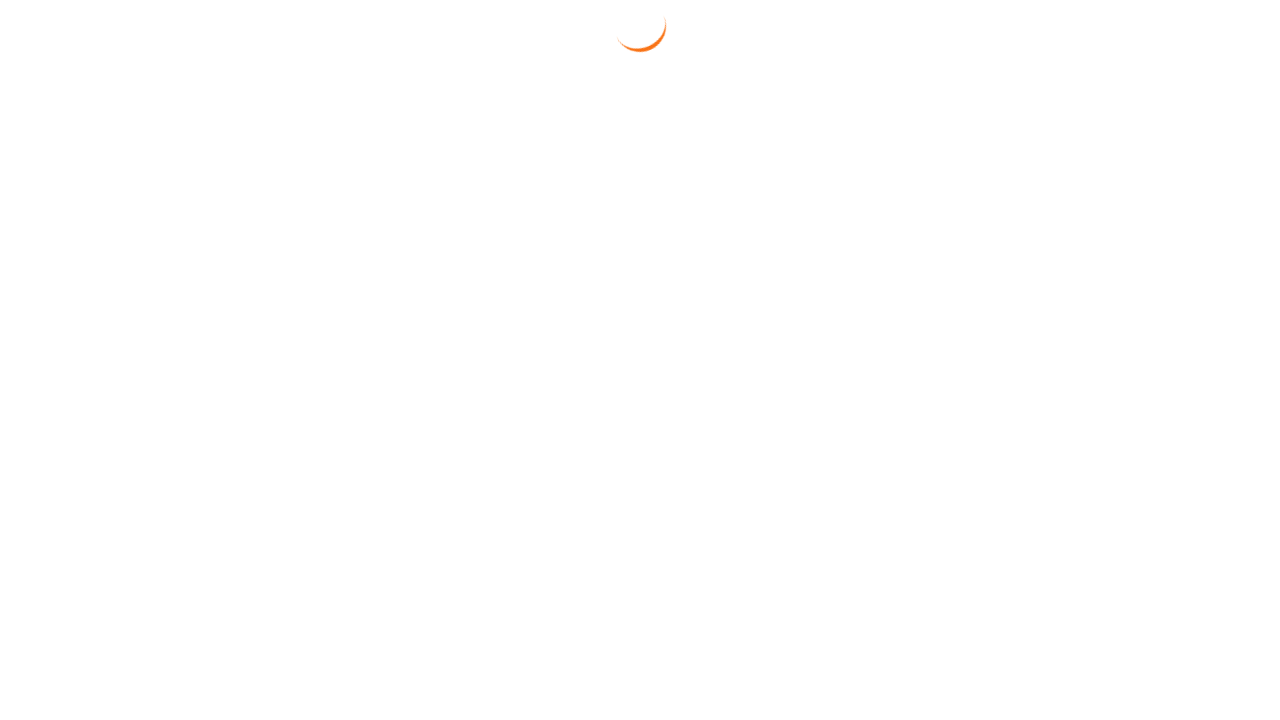

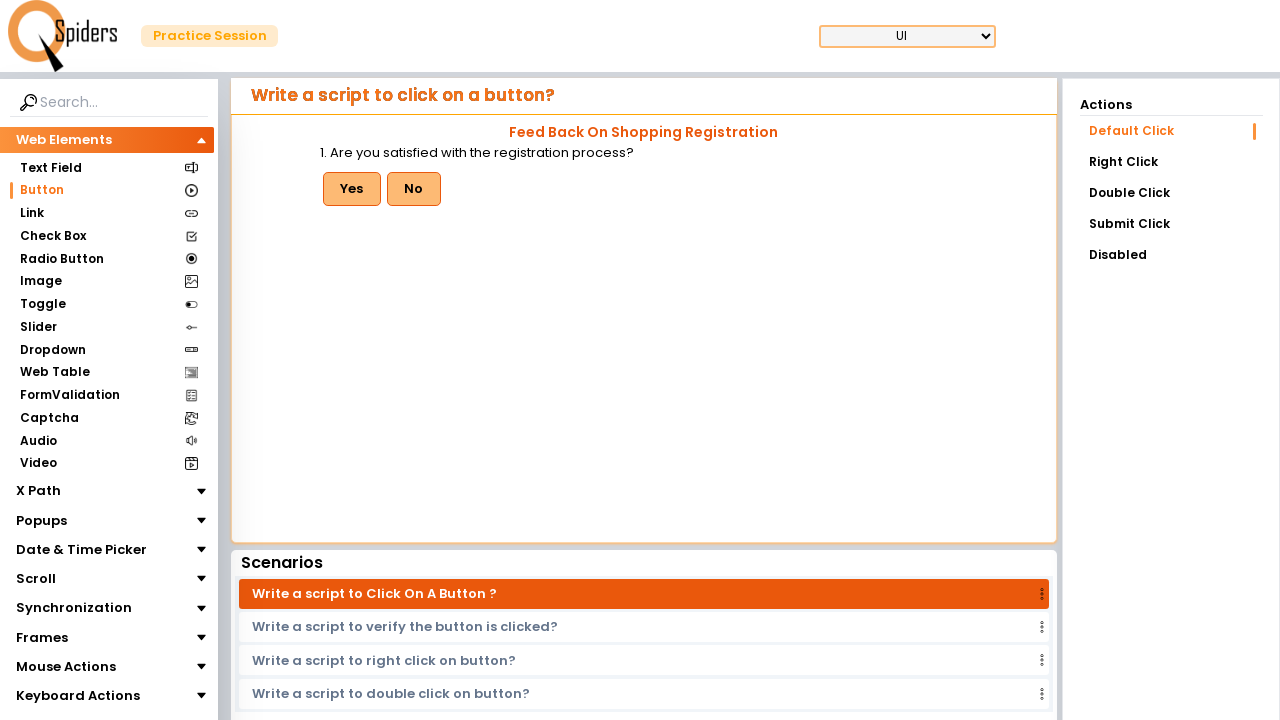